Demonstrates right-click context menu functionality by performing a right-click action on a sidebar link element

Starting URL: https://jqueryui.com/slider/#colorpicker

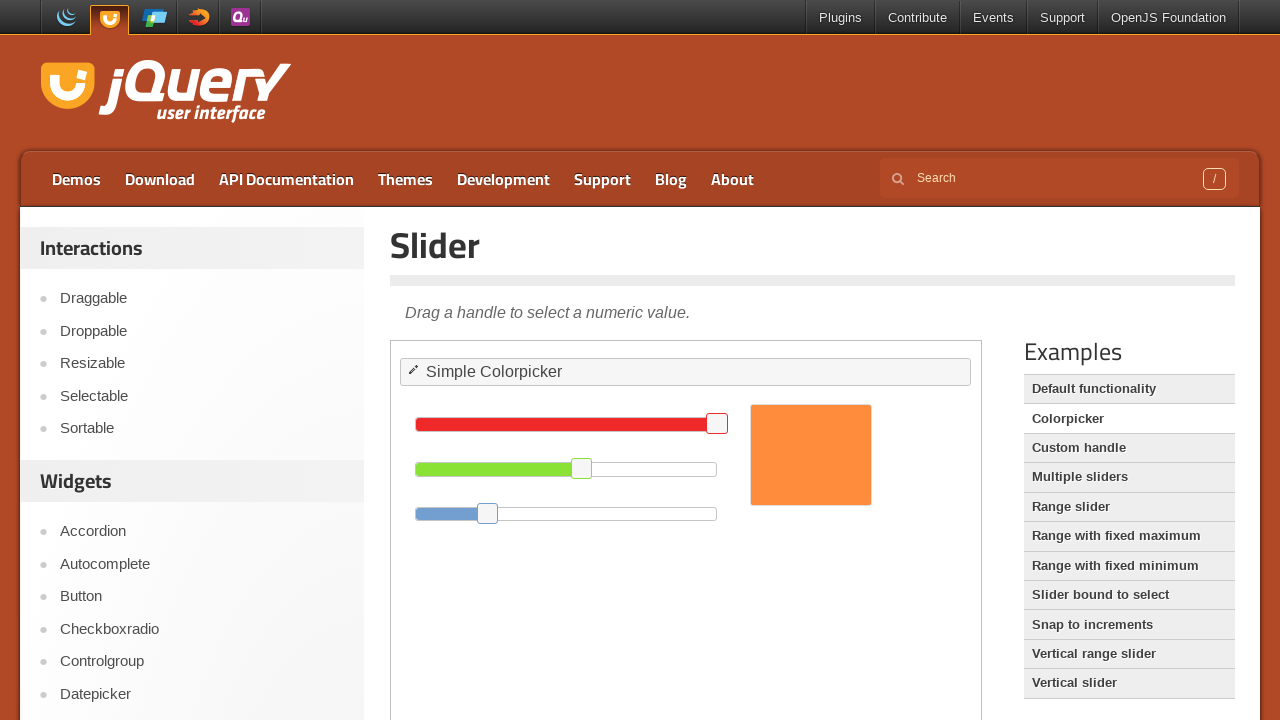

Located sidebar link element using XPath
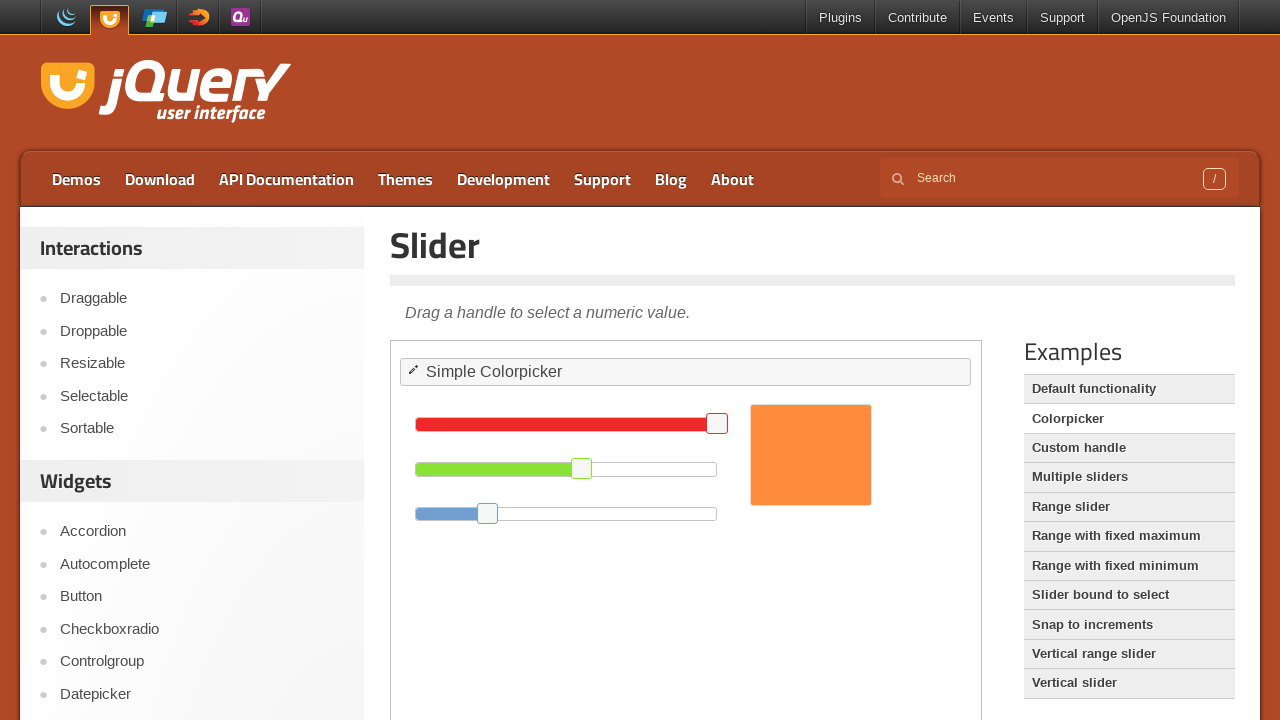

Performed right-click on sidebar link to open context menu at (202, 299) on xpath=//*[@id='sidebar']/aside[1]/ul/li[1]/a
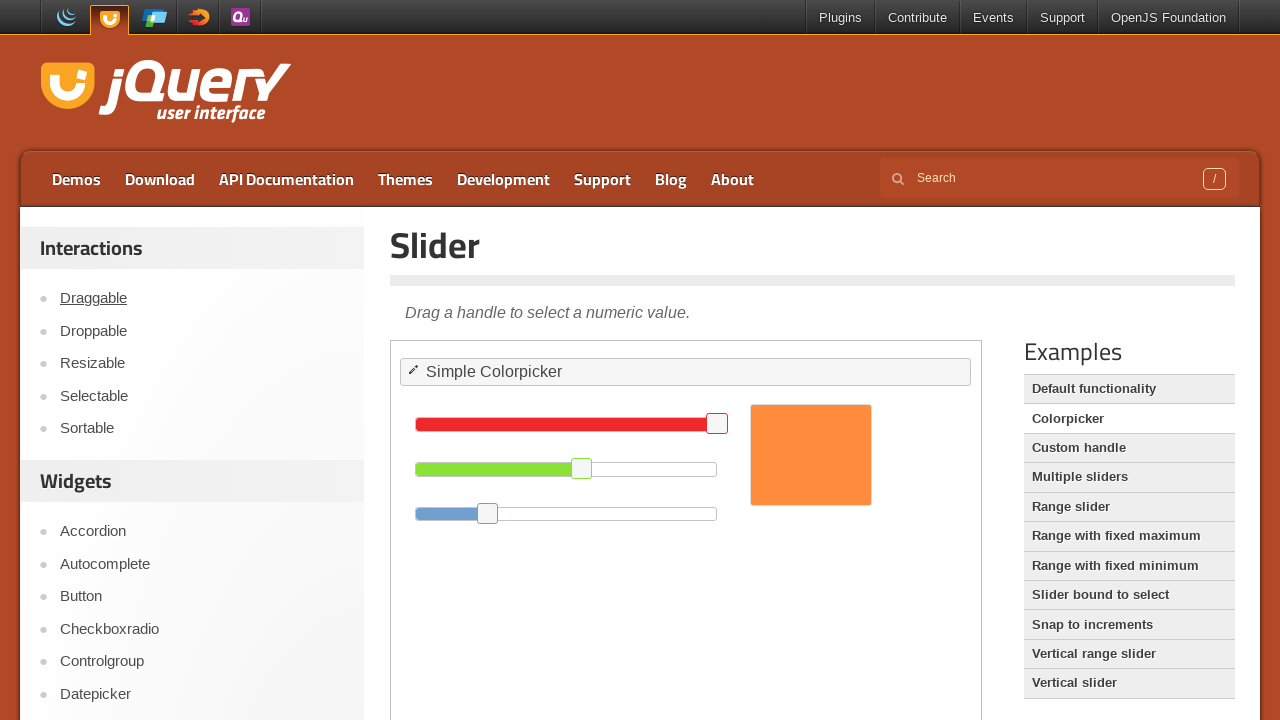

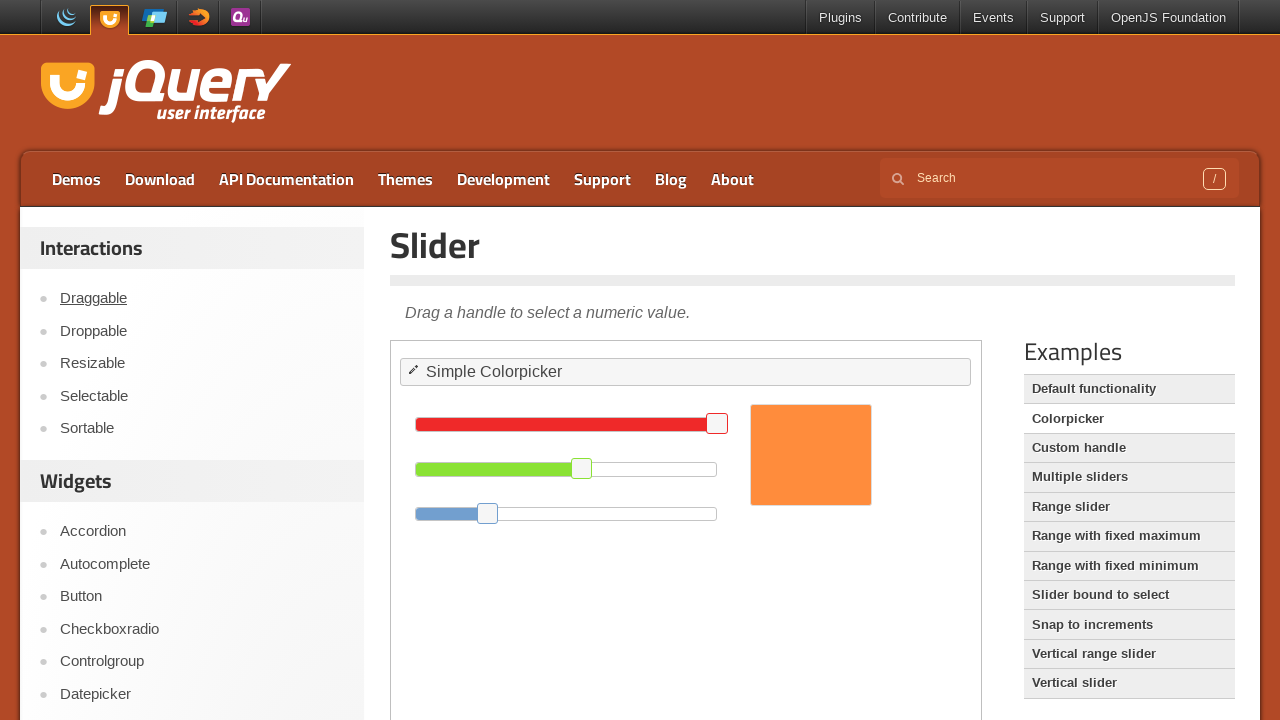